Tests handling a prompt JavaScript alert by clicking the trigger button, entering a custom message, and accepting it

Starting URL: https://v1.training-support.net/selenium/javascript-alerts

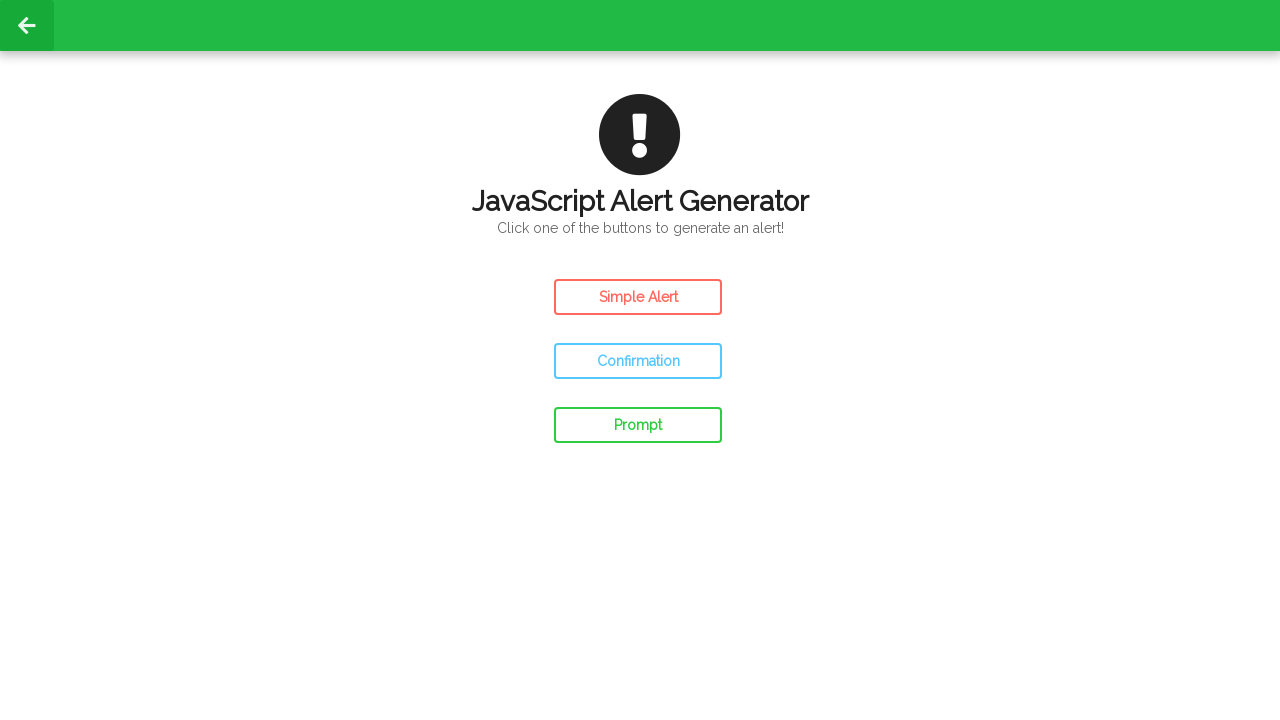

Set up dialog handler to accept prompt with custom message 'Hello from Playwright Test'
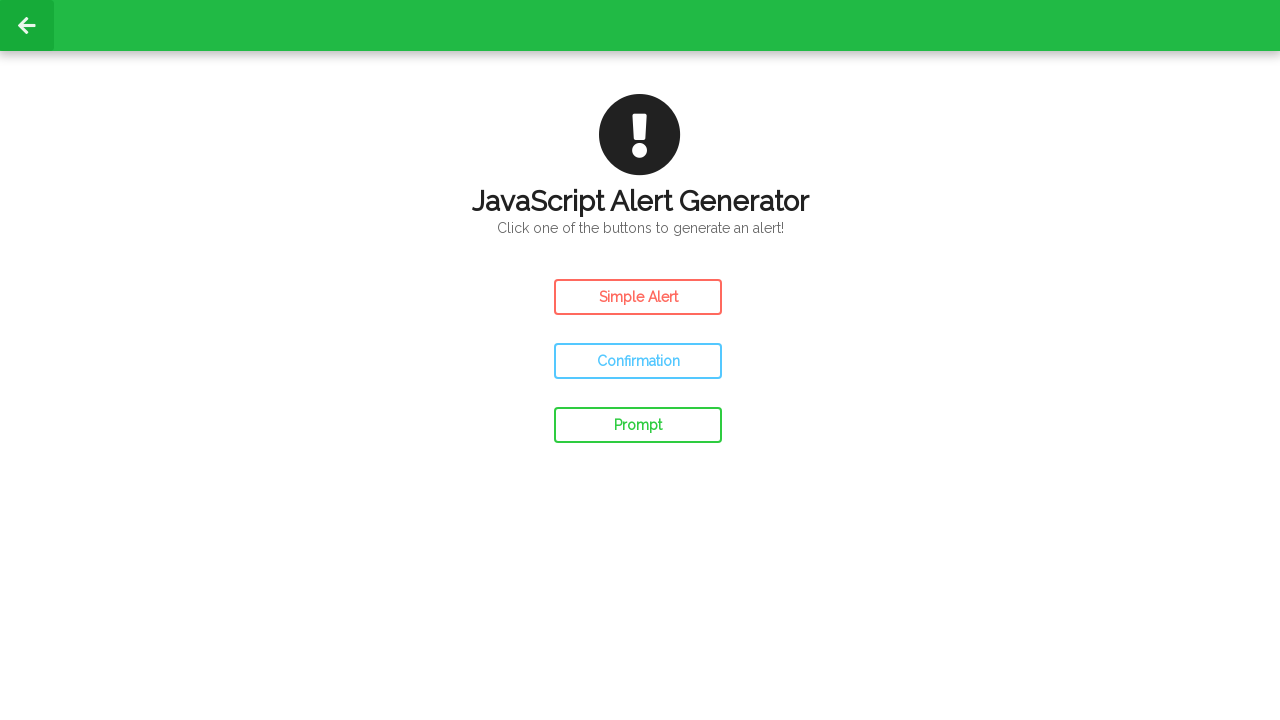

Clicked the Prompt Alert button to trigger JavaScript alert at (638, 425) on #prompt
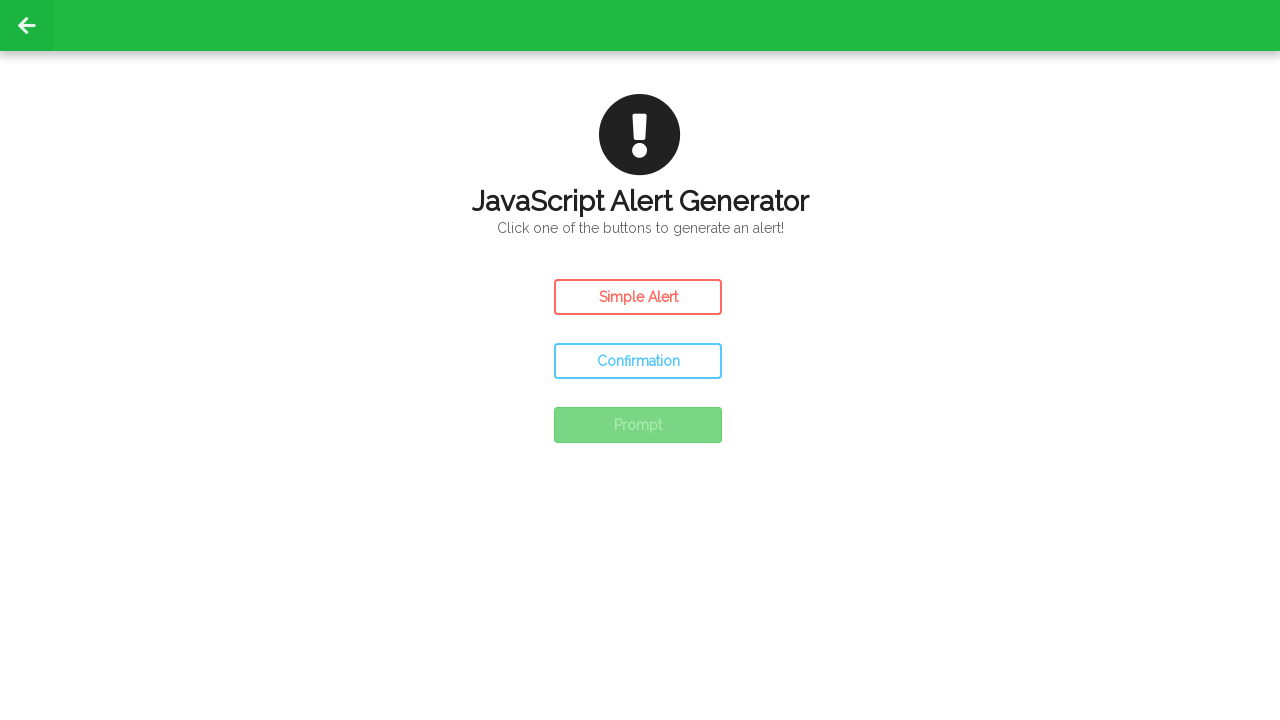

Waited for prompt alert to be processed
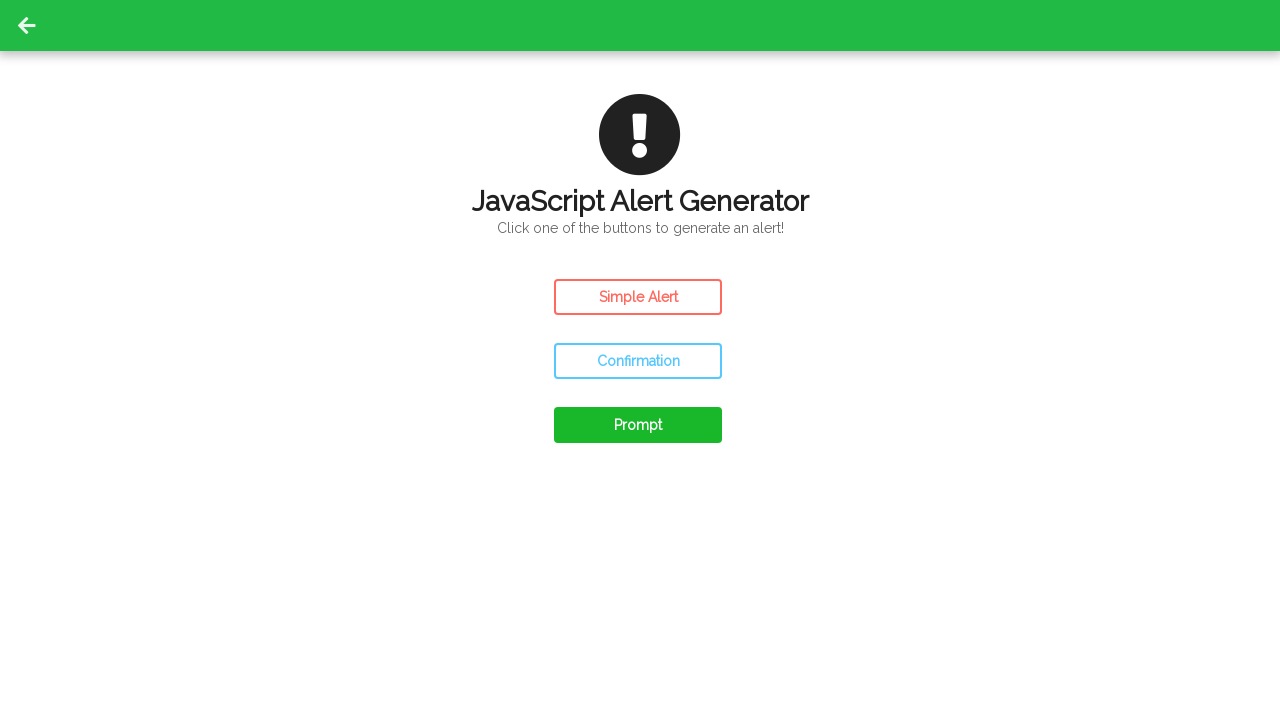

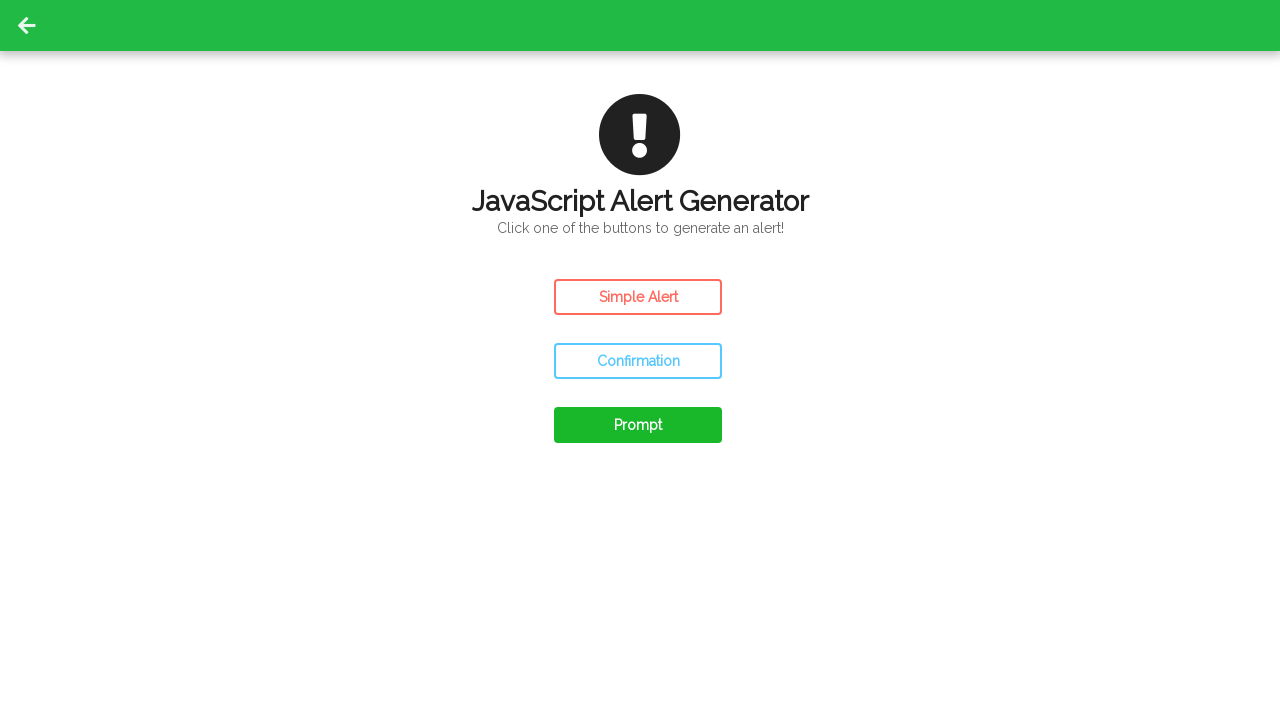